Tests user signup process by filling name and email fields and clicking signup button

Starting URL: http://automationexercise.com

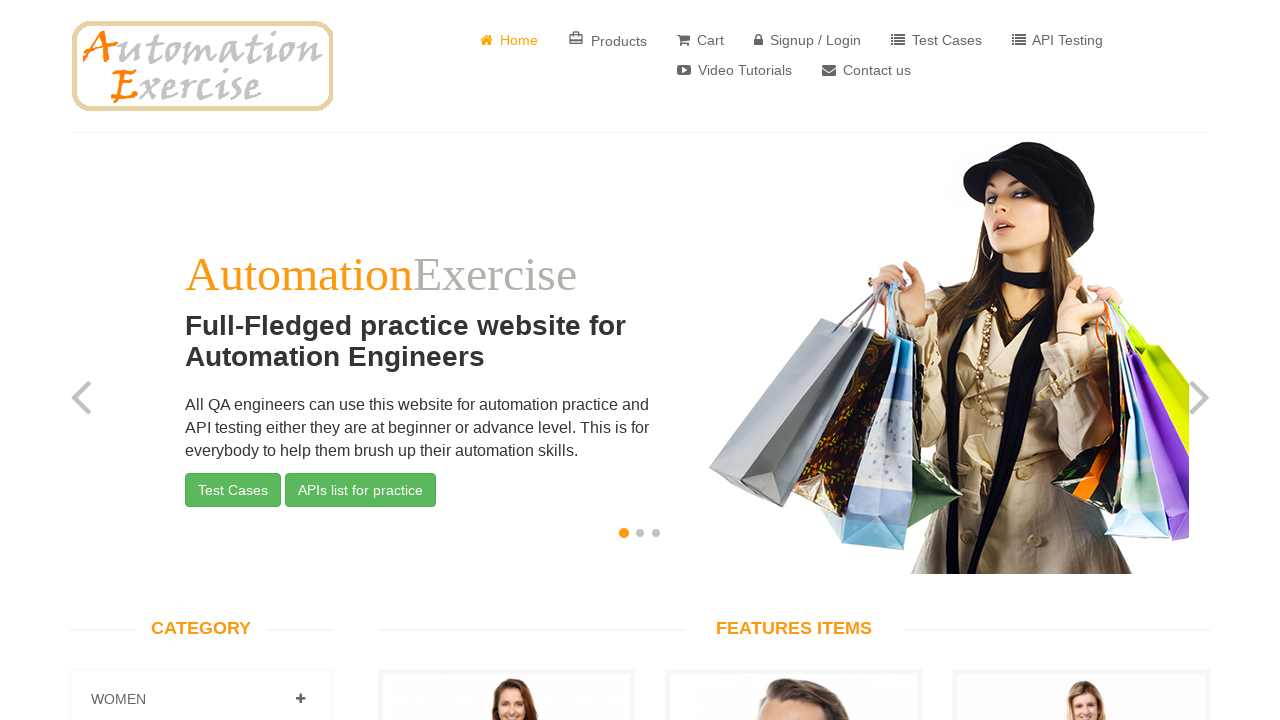

Clicked signup link in header navigation at (808, 40) on xpath=//header/div/div/div/div[2]/div/ul/li[4]/a
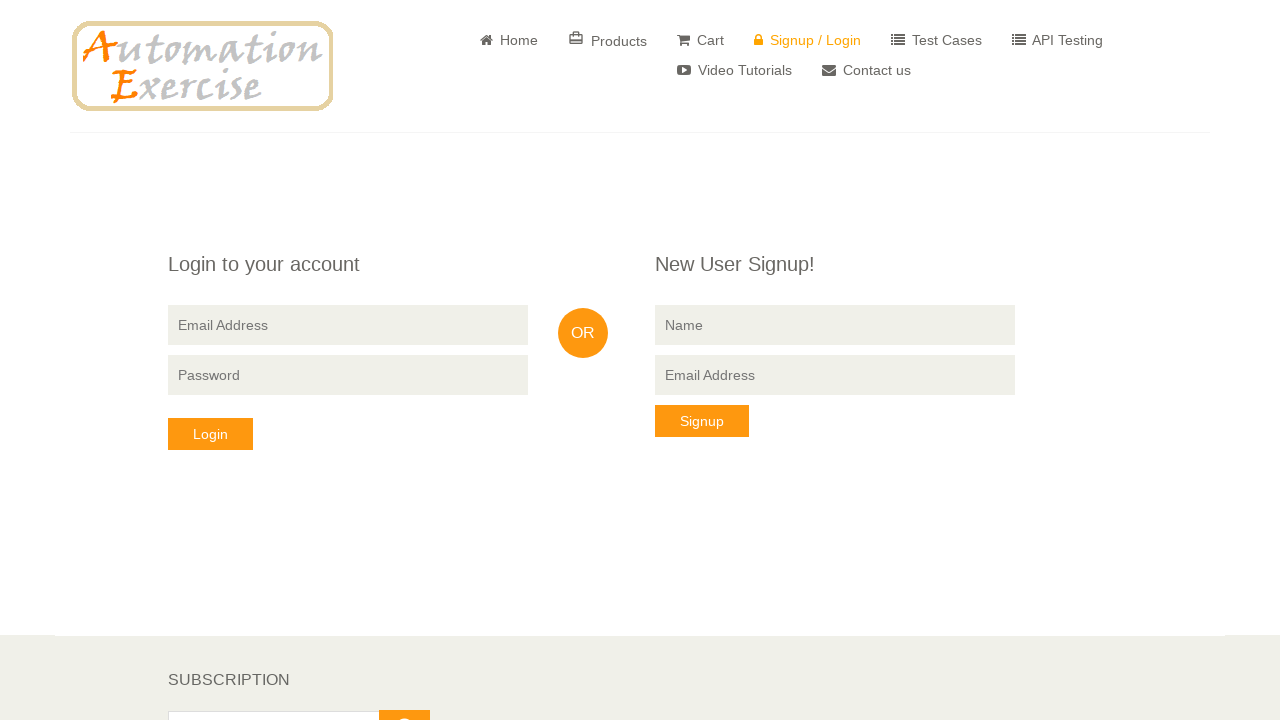

Verified 'New User Signup!' text is visible on page
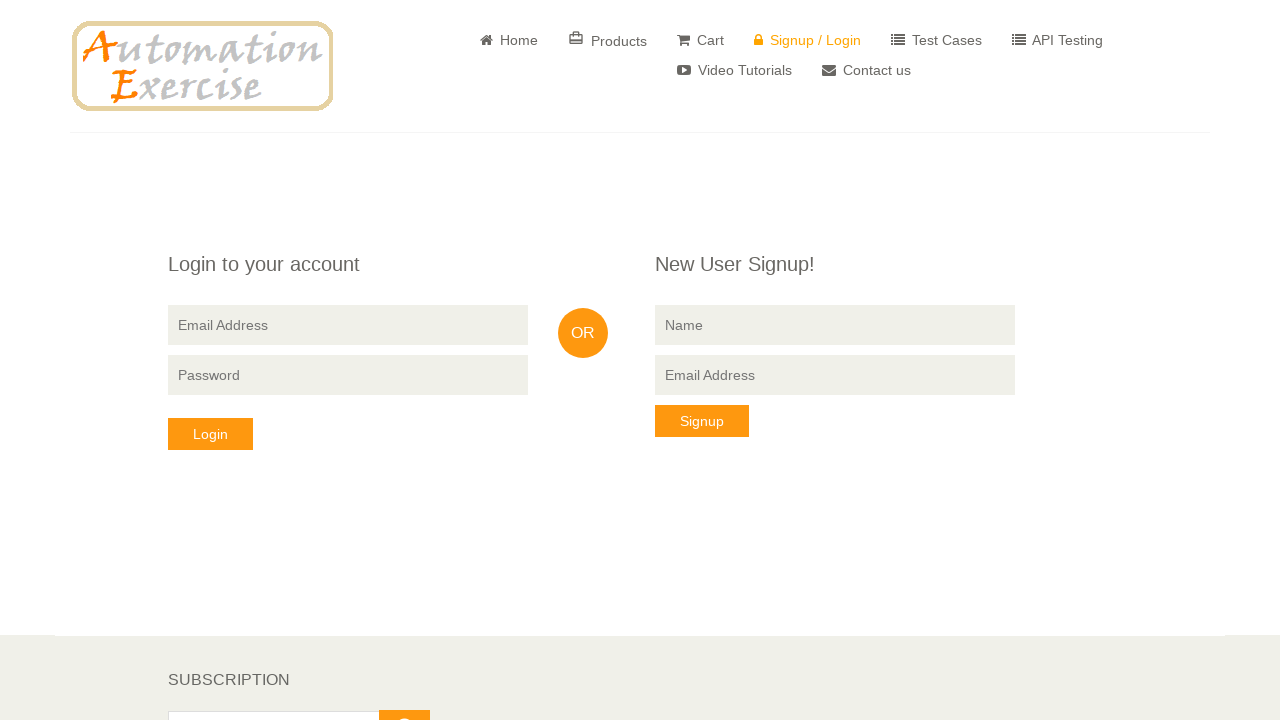

Filled name field with 'TestUser437' on //*[@id='form']/div/div/div[3]/div/form/input[2]
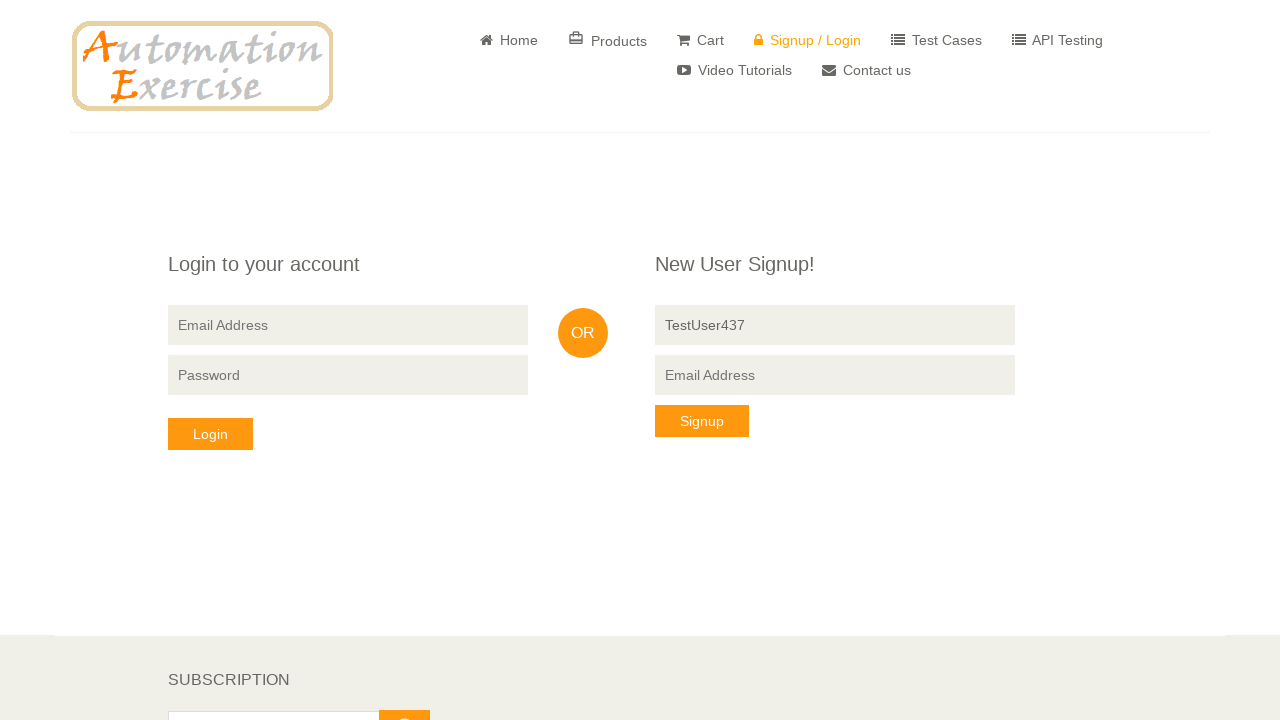

Filled email field with 'testuser437@example.com' on //*[@id='form']/div/div/div[3]/div/form/input[3]
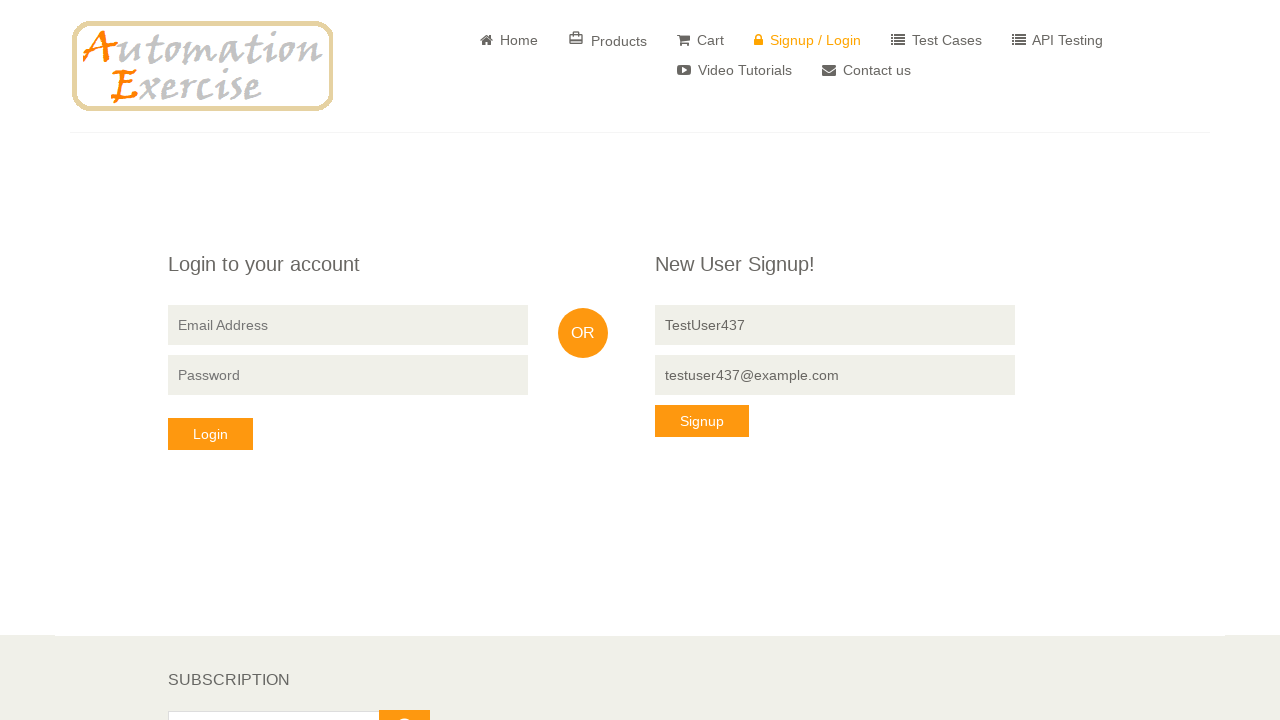

Clicked signup button to submit form at (702, 421) on xpath=//*[@id='form']/div/div/div[3]/div/form/button
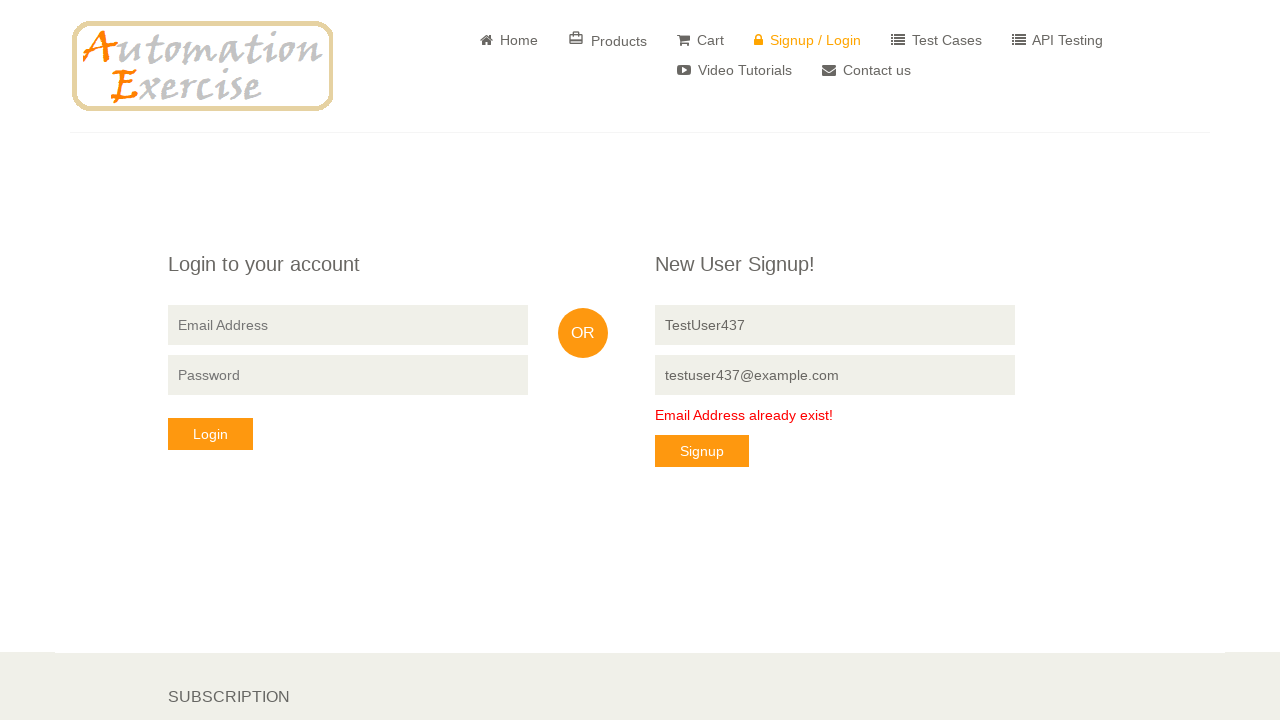

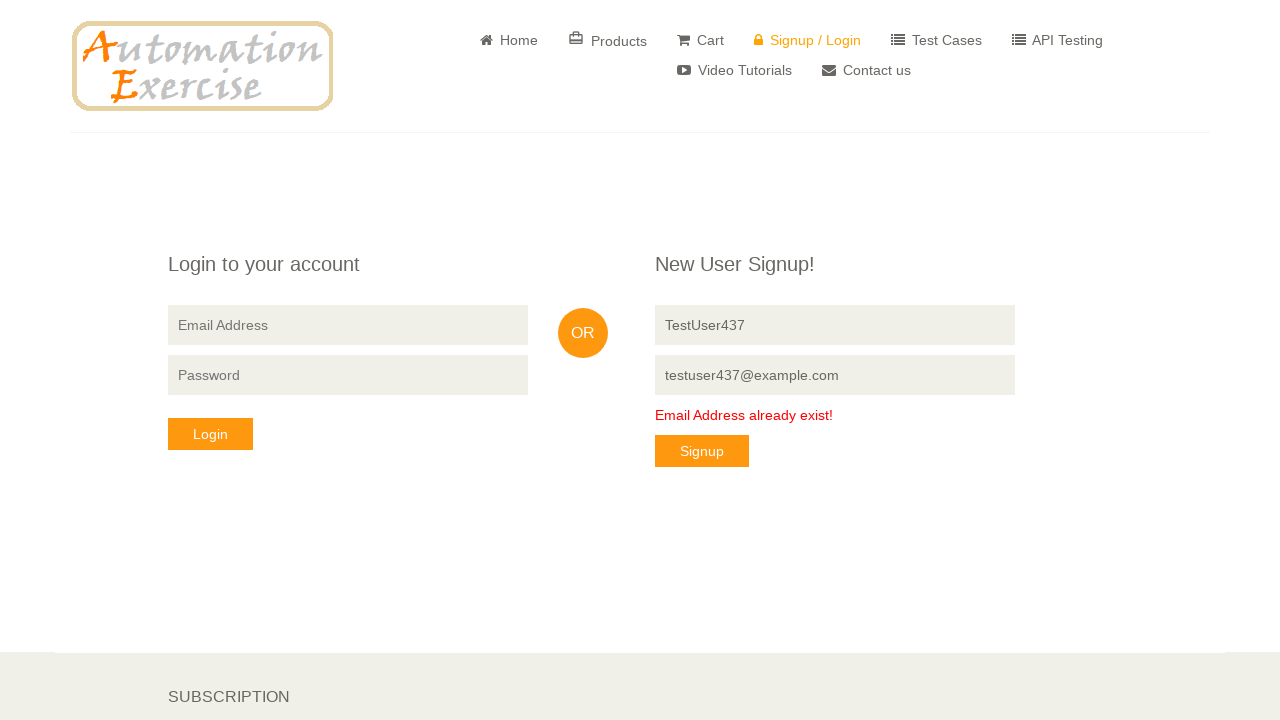